Tests the product dropdown by selecting the 'blog' option and verifying the selection

Starting URL: https://cac-tat.s3.eu-central-1.amazonaws.com/index.html

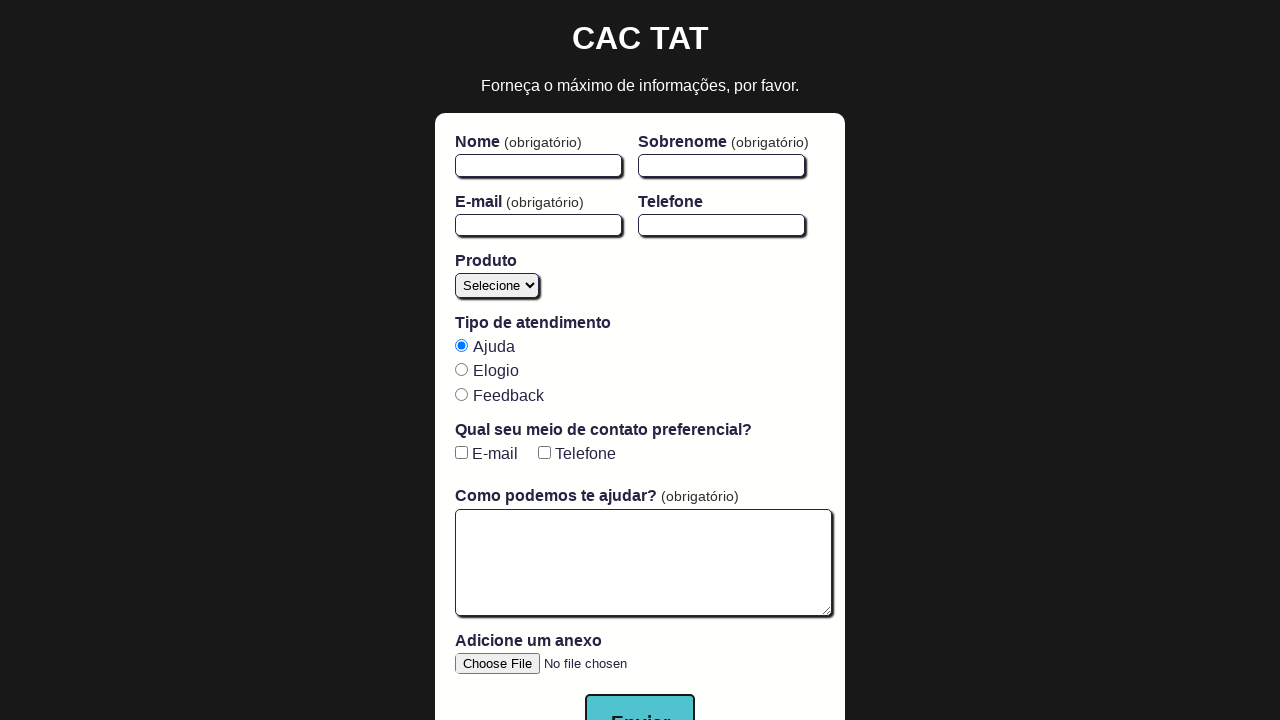

Waited for product dropdown to load
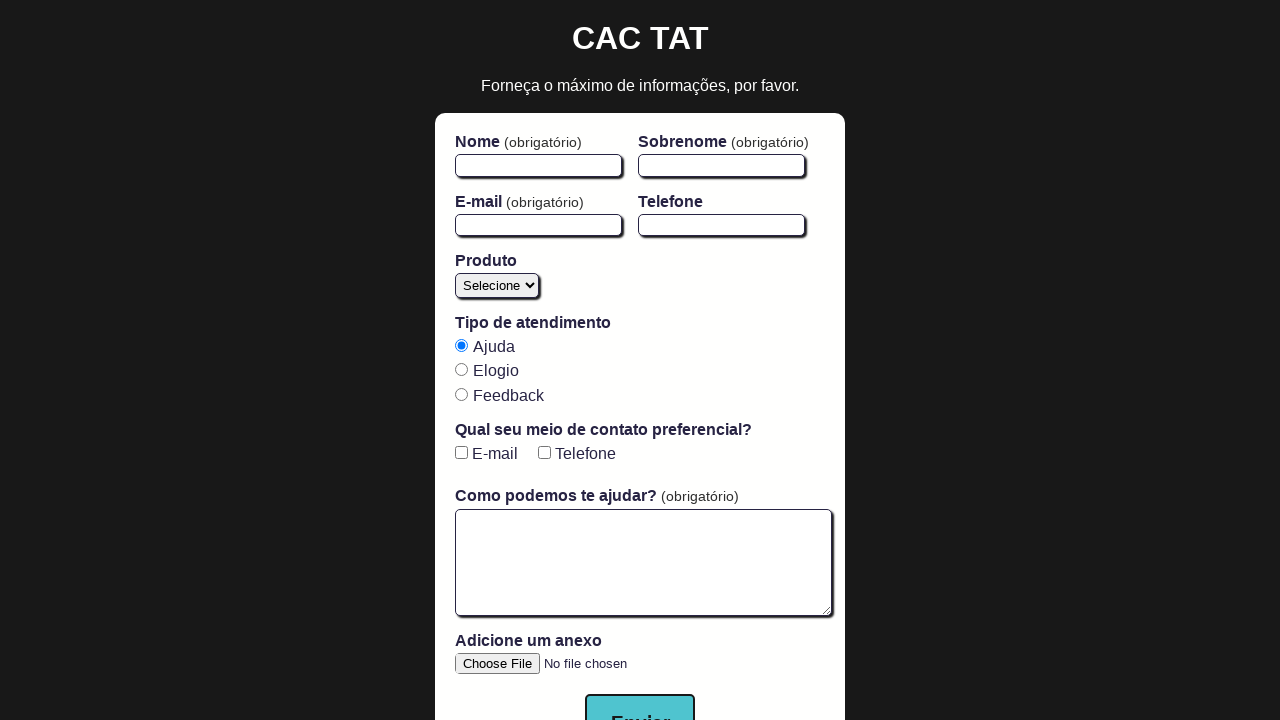

Clicked product dropdown at (497, 285) on #product
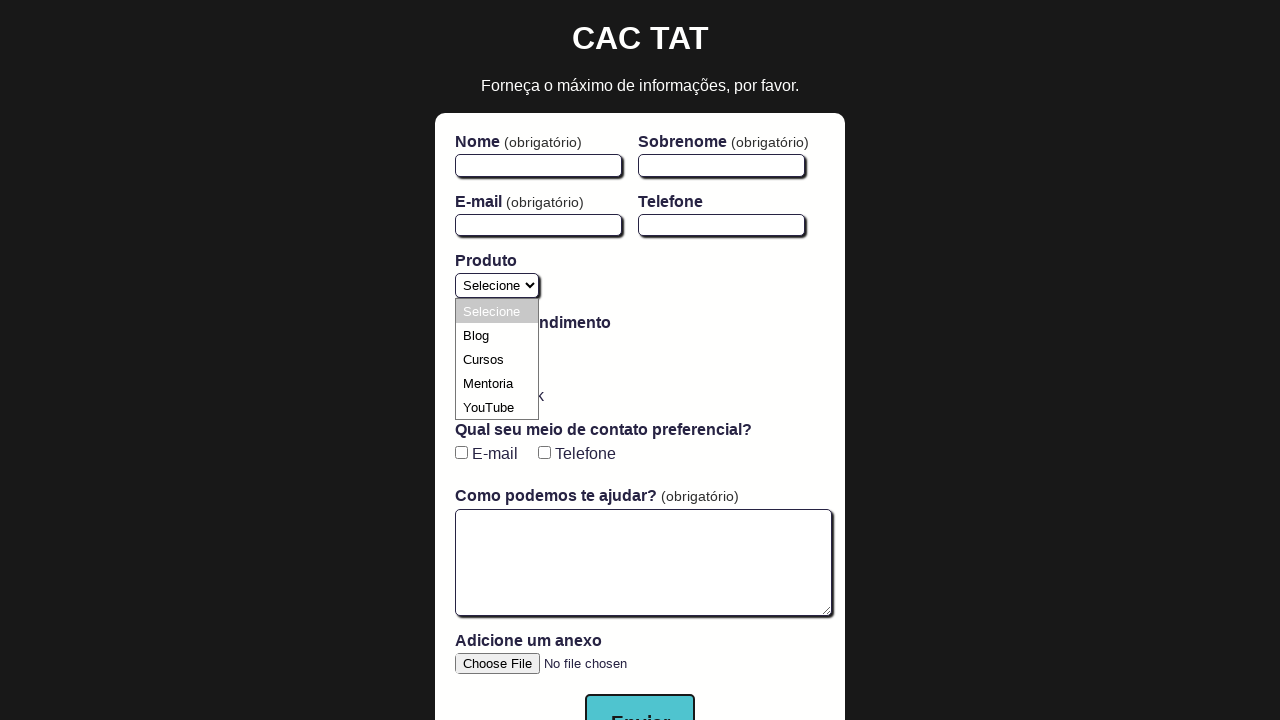

Selected 'blog' option from product dropdown on #product
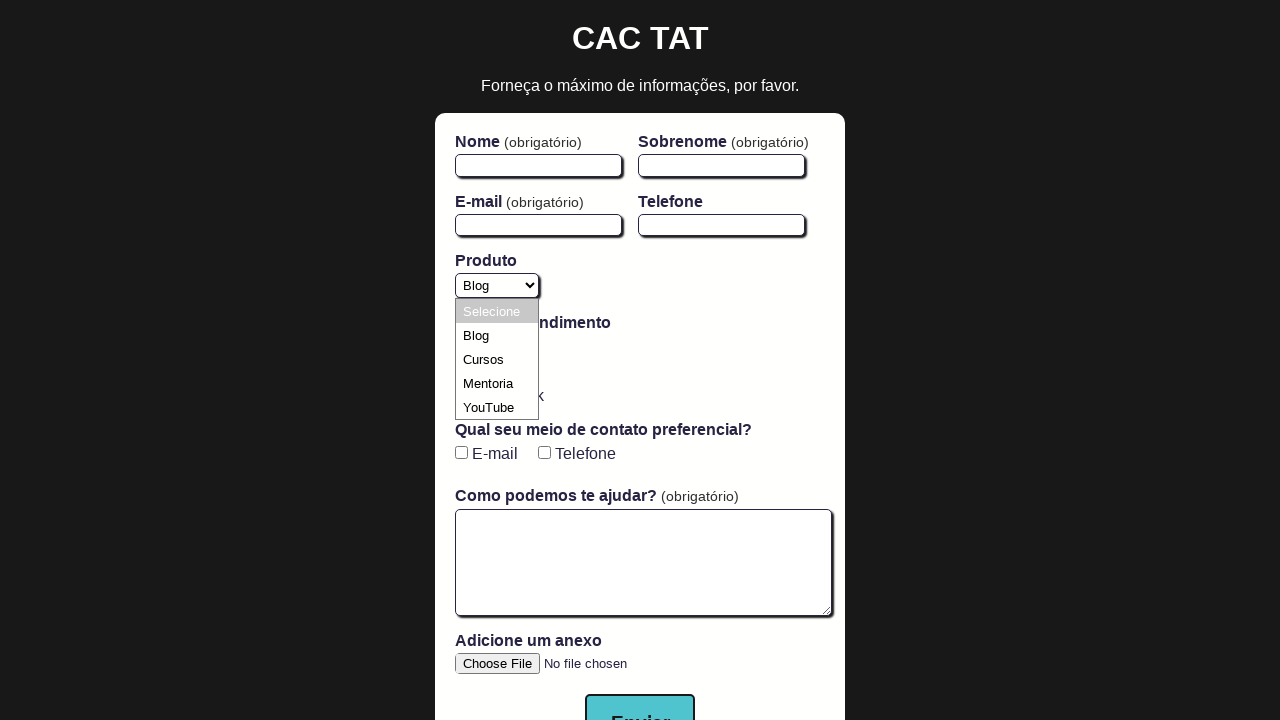

Retrieved selected value from product dropdown
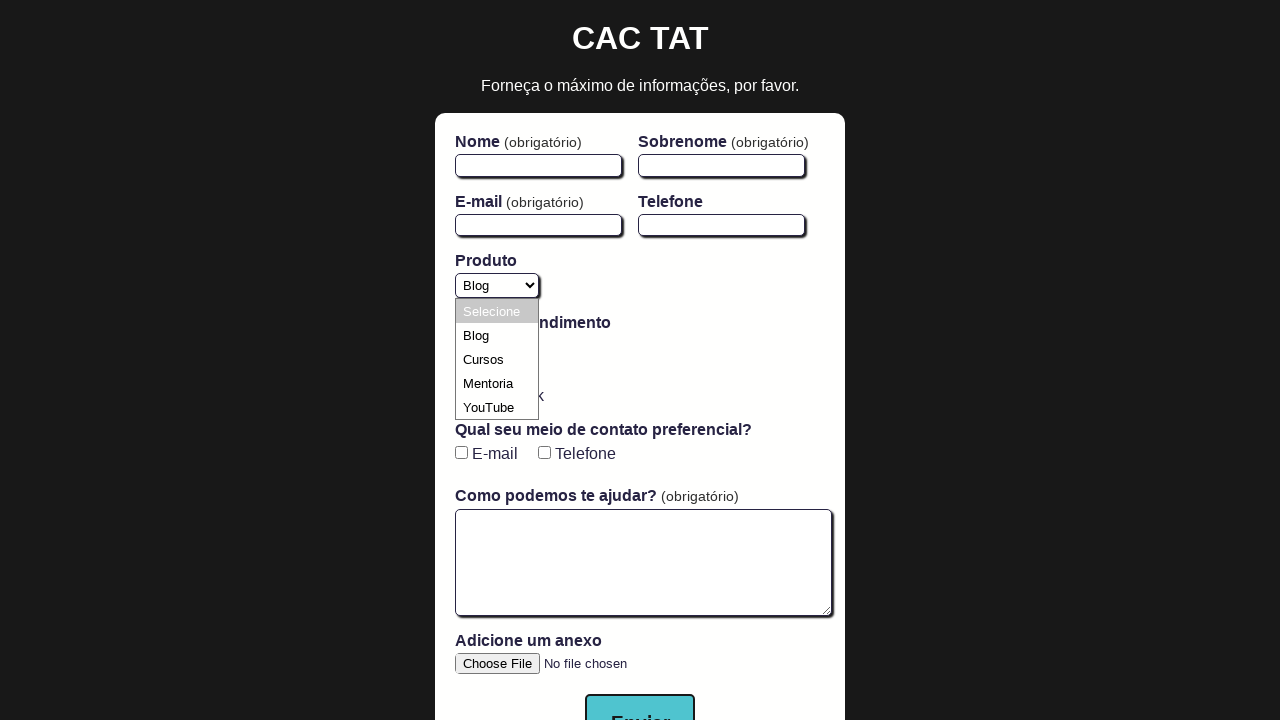

Verified that 'blog' option is correctly selected
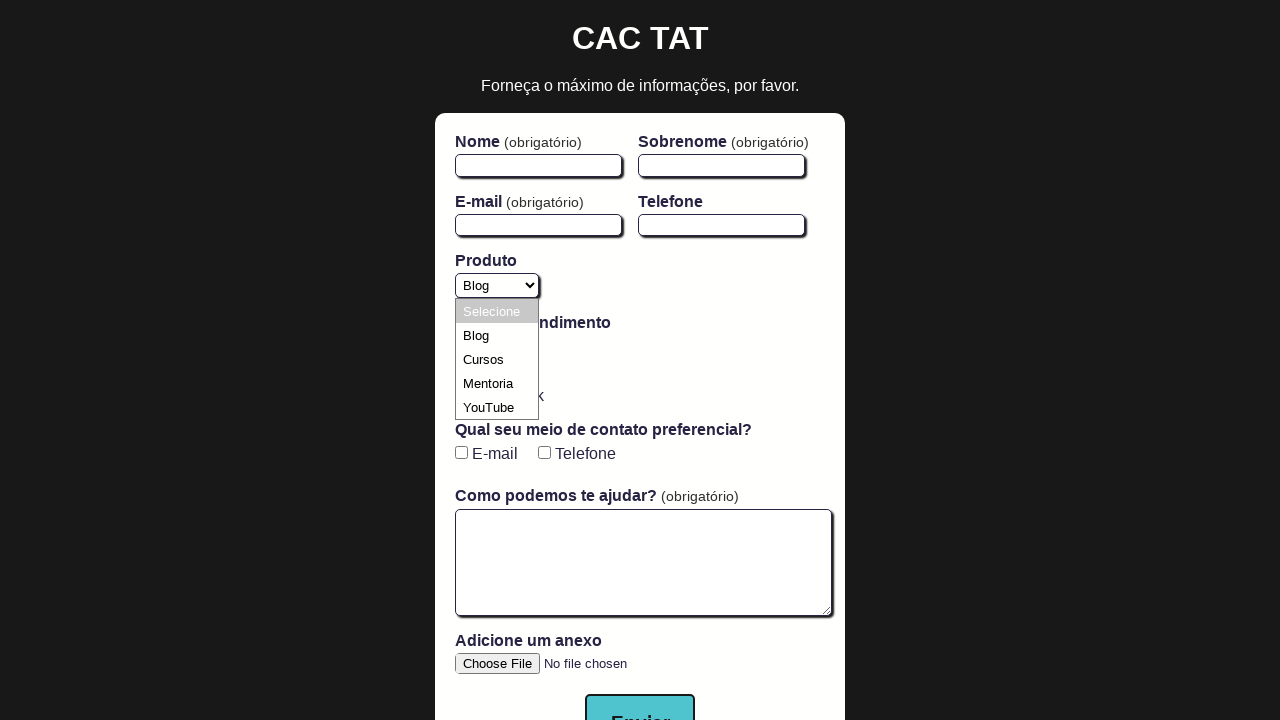

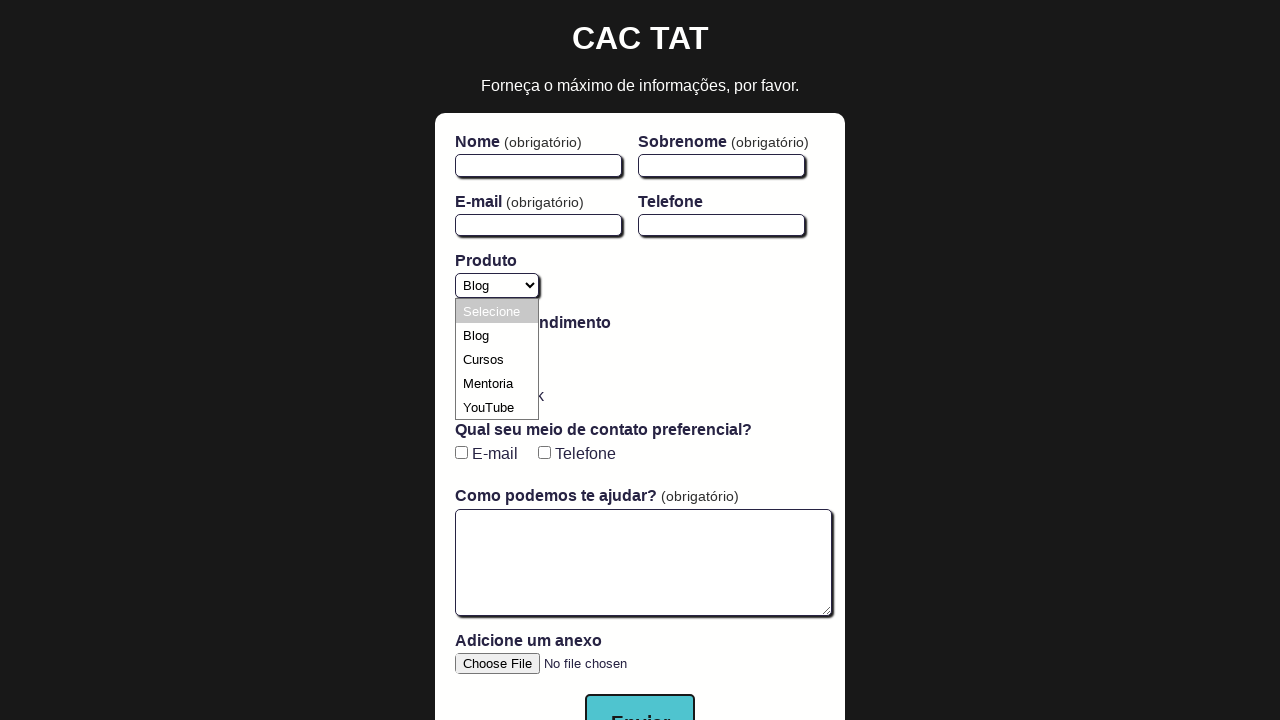